Tests dynamic element visibility by waiting for a button that appears after a delay and clicking it

Starting URL: https://demoqa.com/dynamic-properties

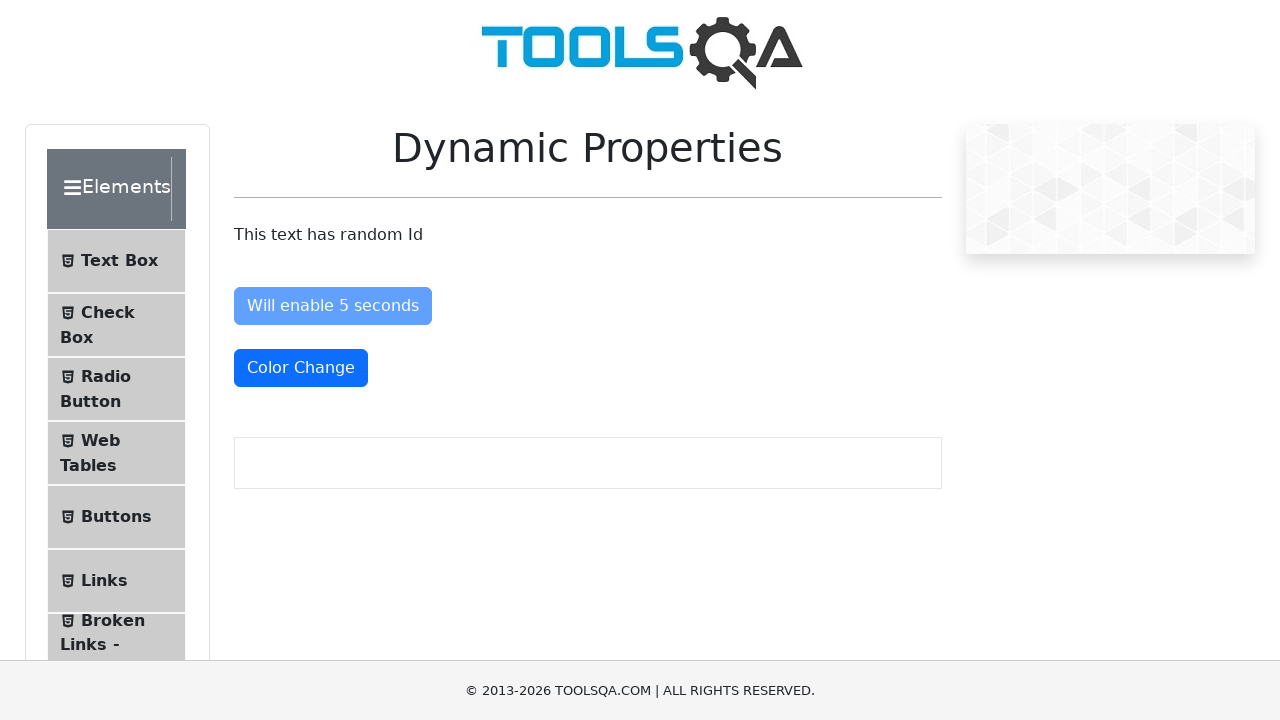

Waited for dynamic button to become visible after delay
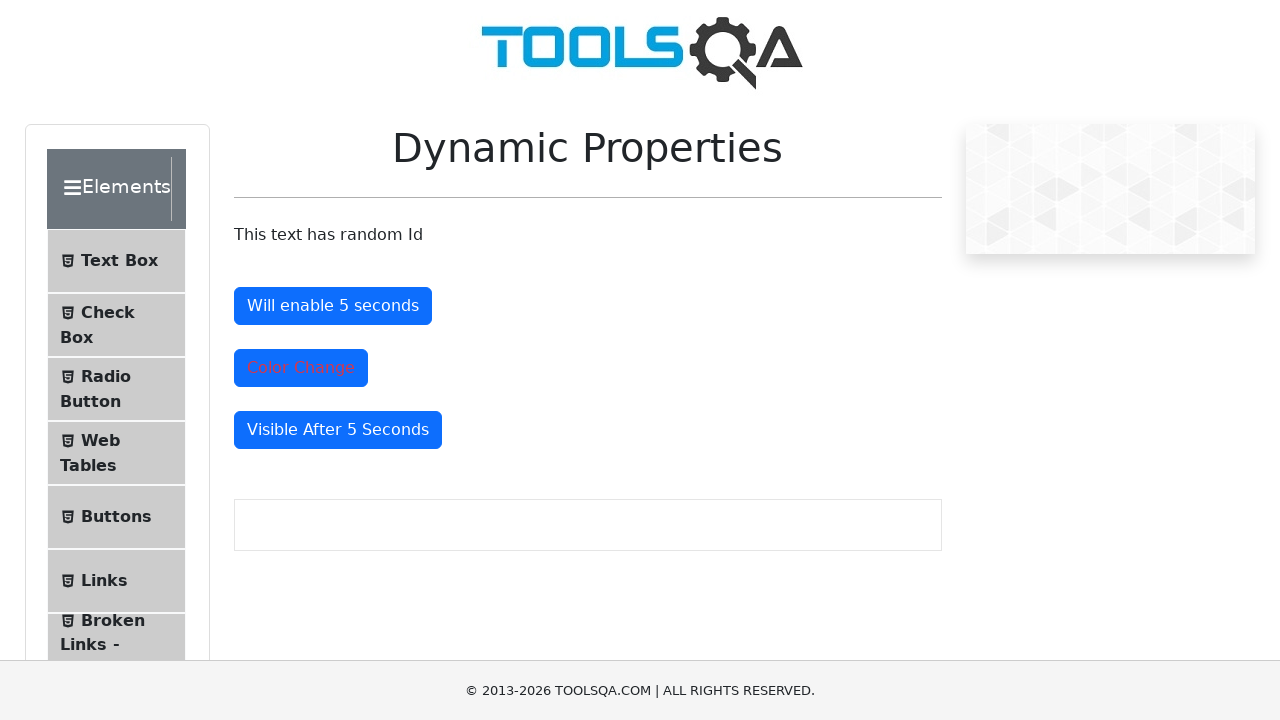

Clicked the dynamically appeared button at (338, 430) on #visibleAfter
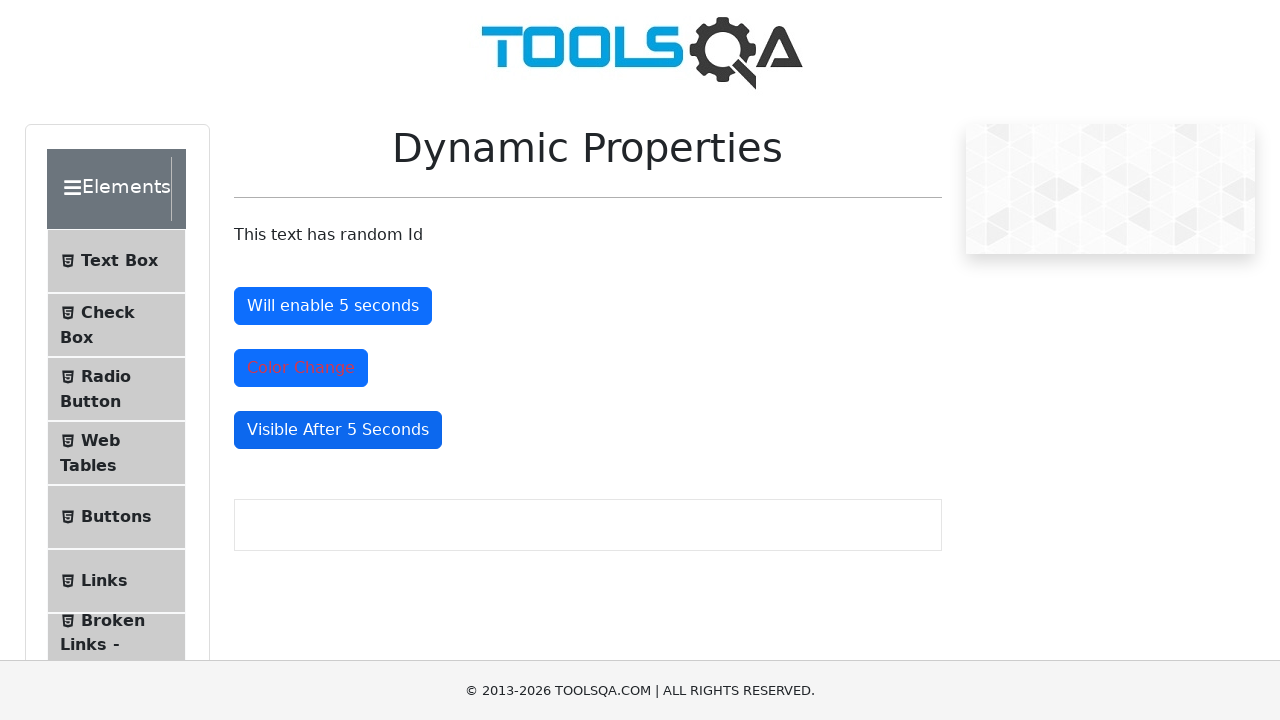

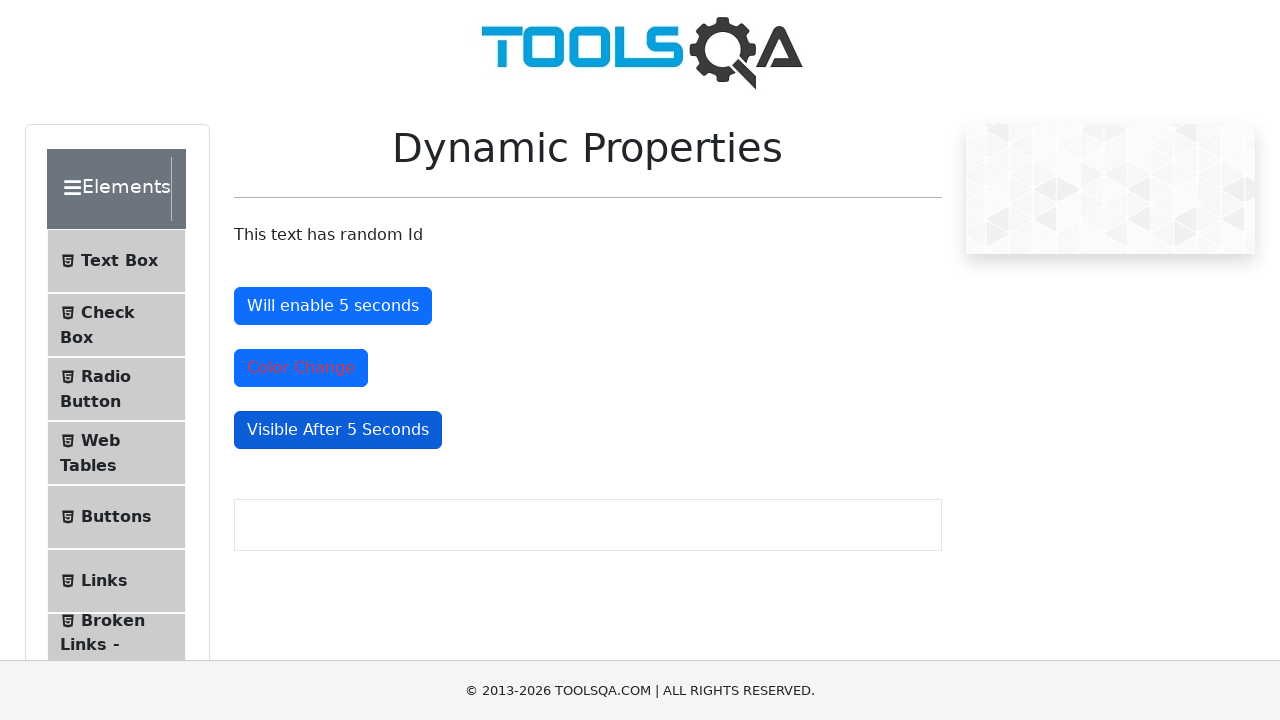